Navigates to ToolsQA website, scrolls to enrollment section, clicks on a training link, and fills out a registration form with user details including name, email, phone, country, city, and message.

Starting URL: https://toolsqa.com/

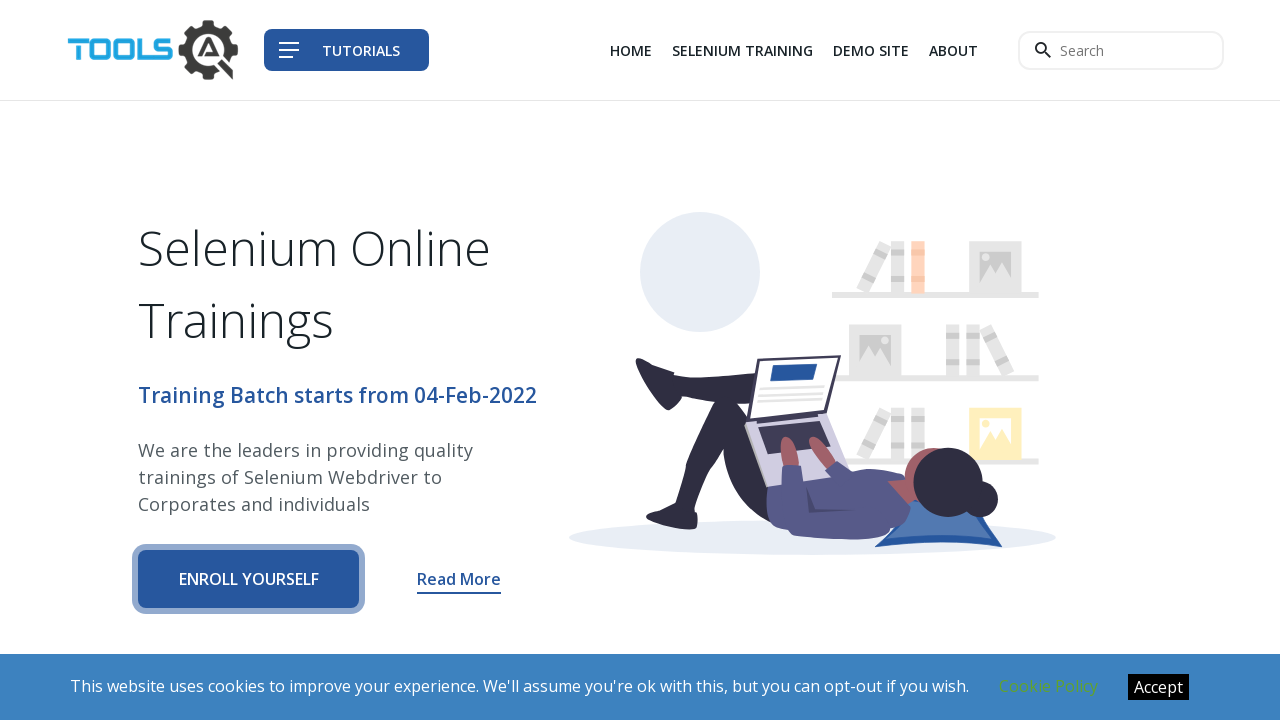

Waited 3 seconds for page to load
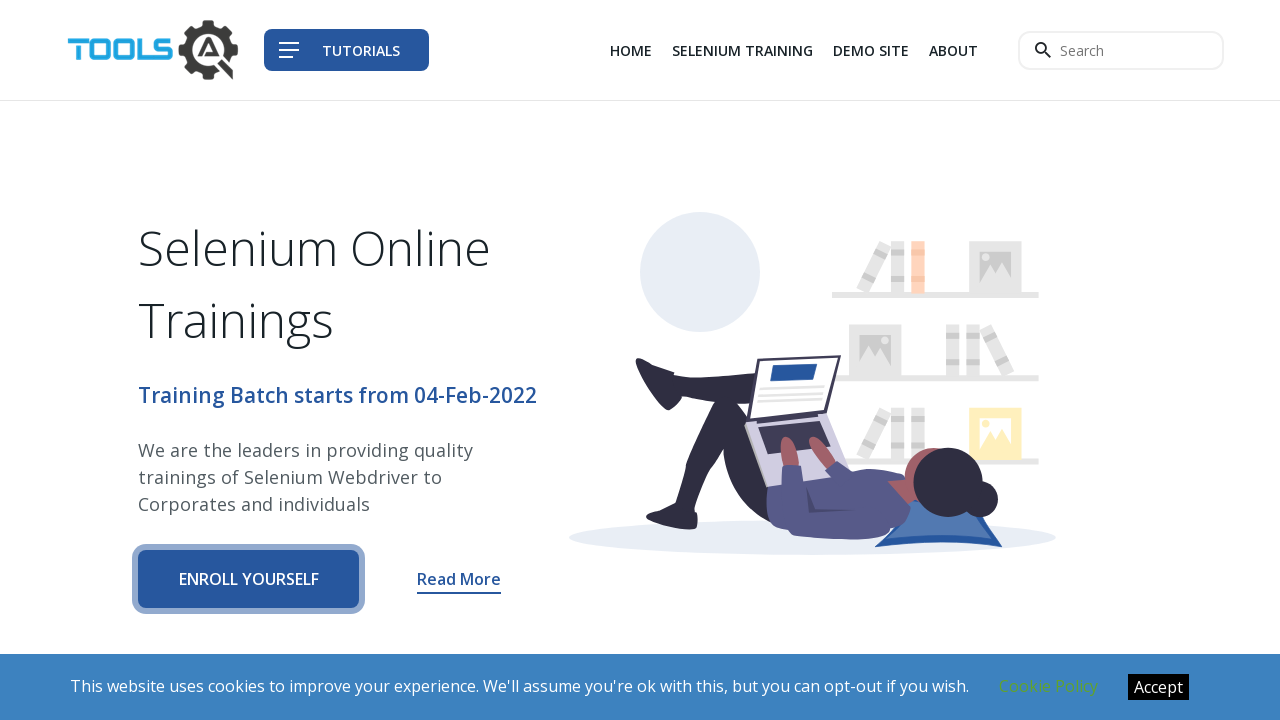

Located enrollment section with 'Selenium Online Trainings' text
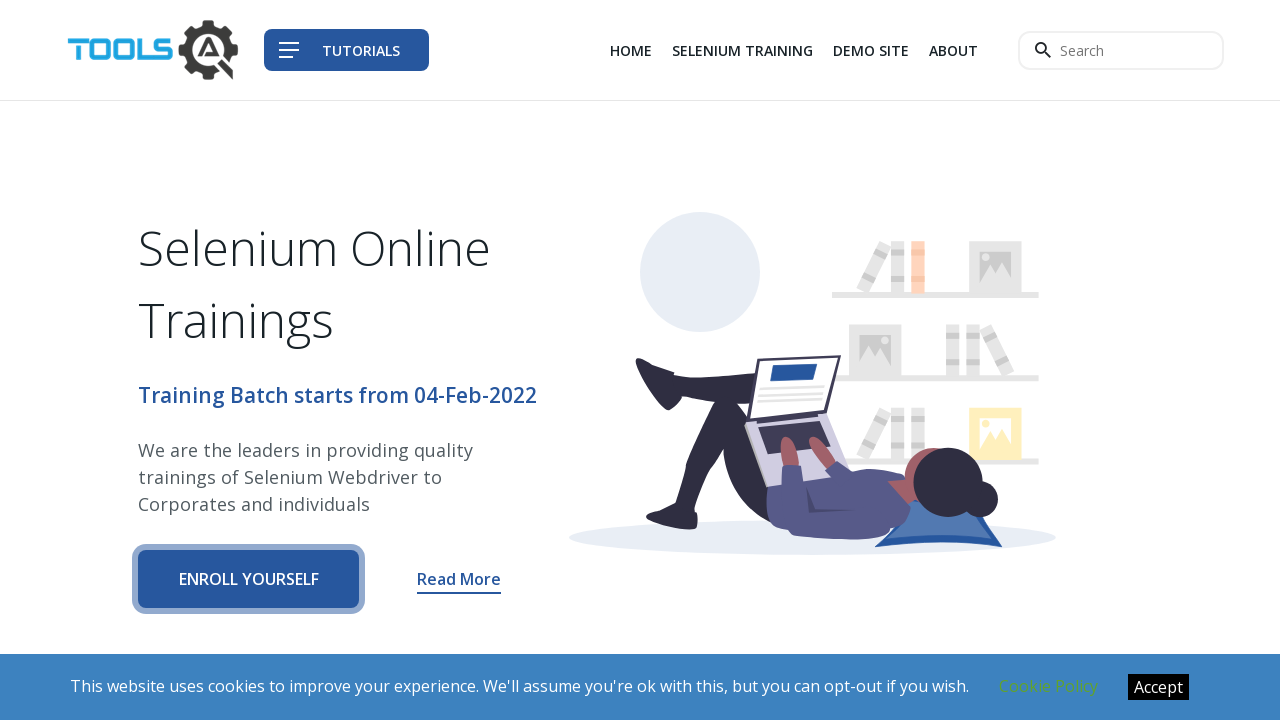

Scrolled to enrollment section
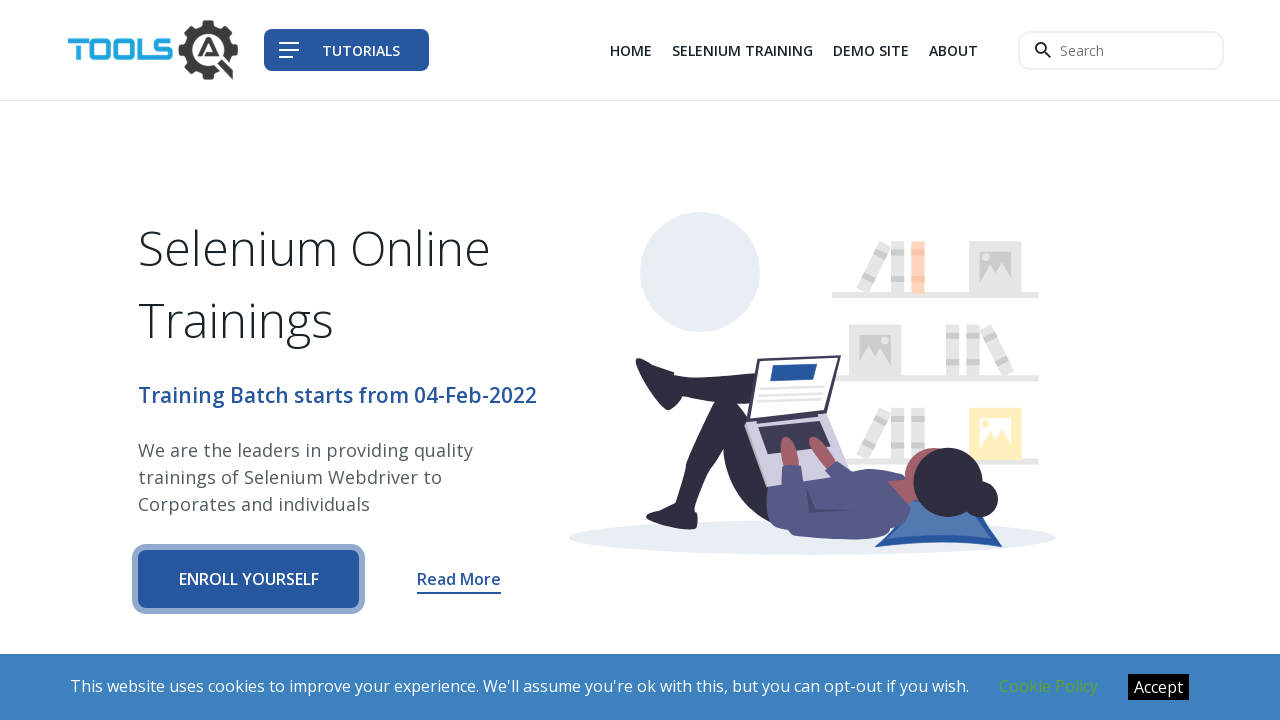

Waited 3 seconds for enrollment section to be ready
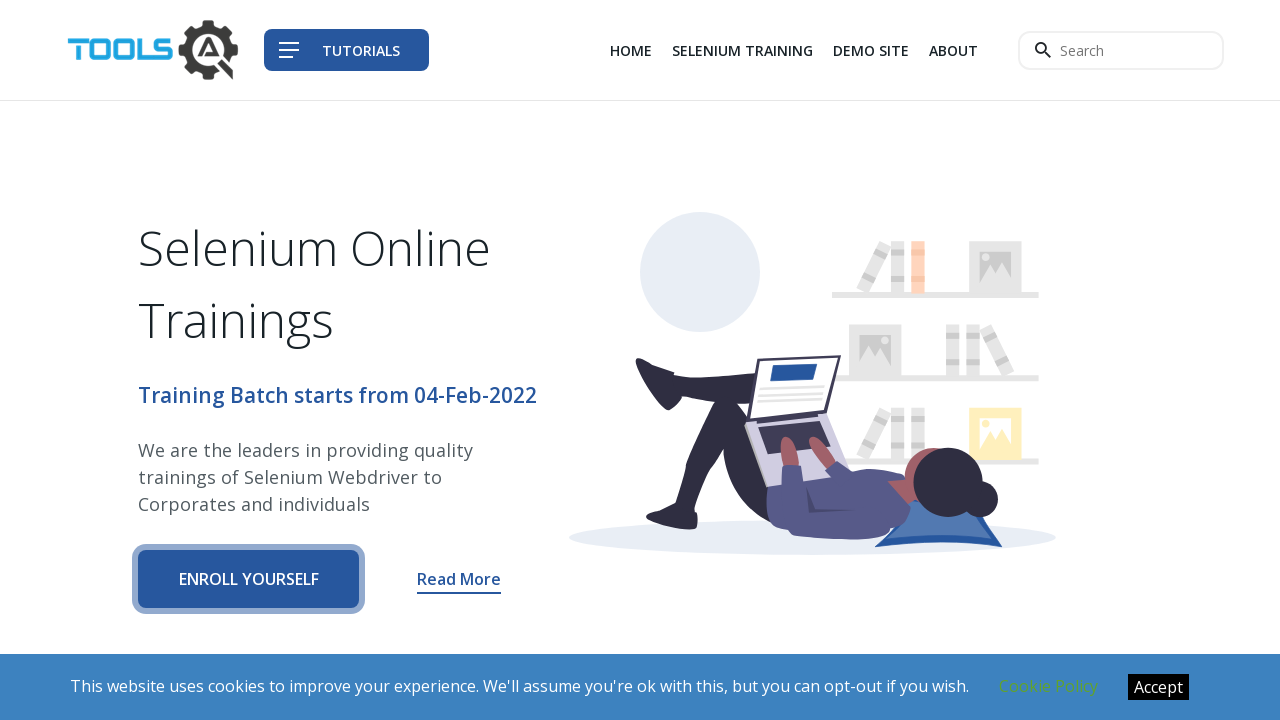

Clicked on the training link at (249, 579) on xpath=//div[@class='col col-sm-6 col-md-7']/a
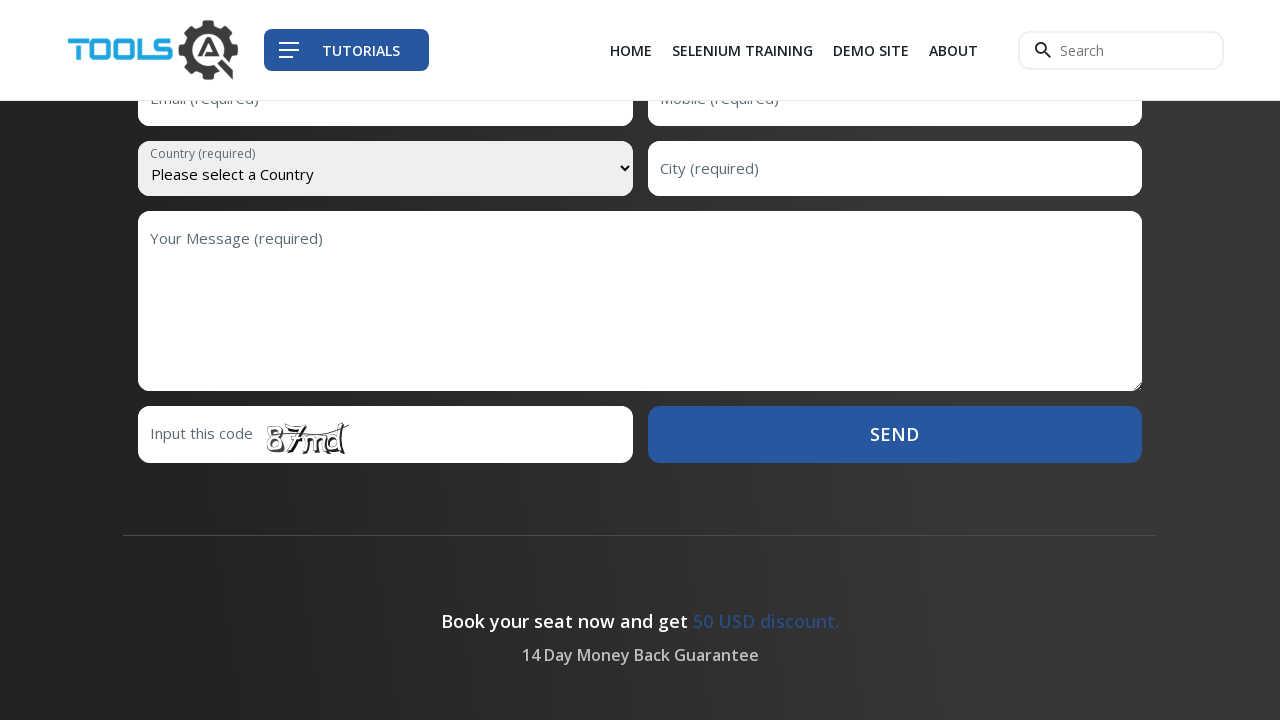

Waited 3 seconds for form page to load
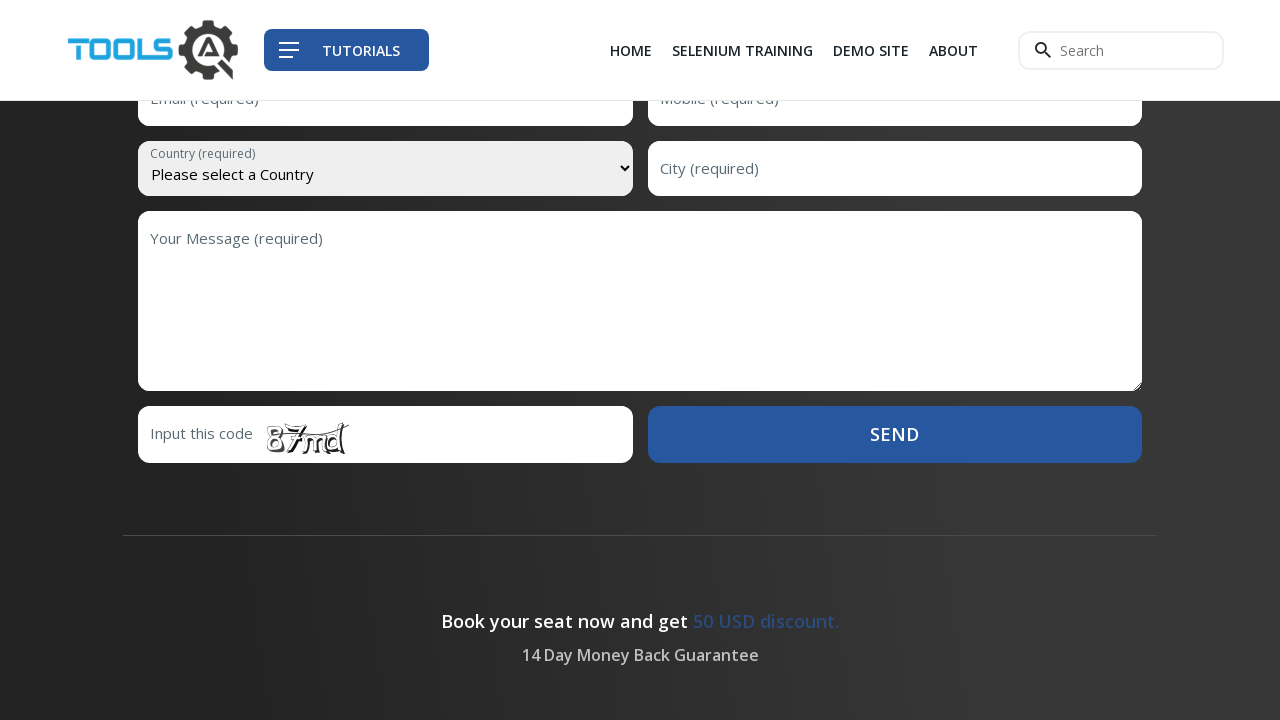

Located form code input field
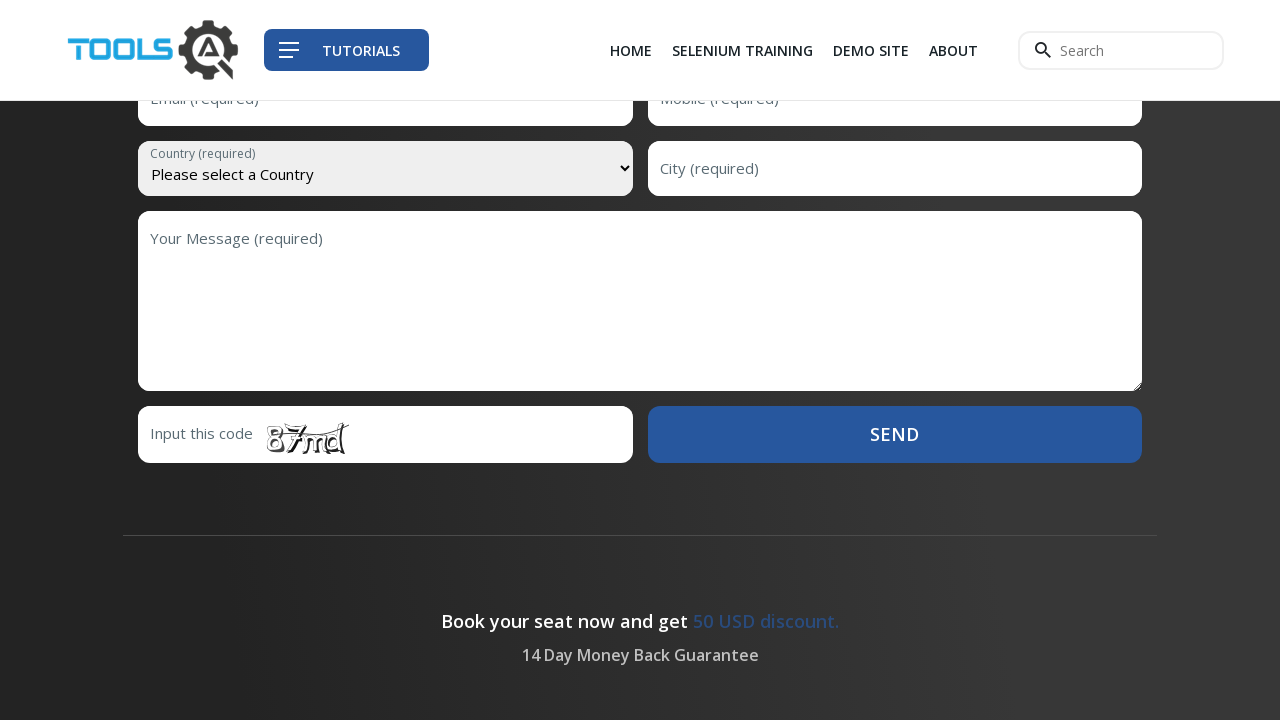

Scrolled to registration form
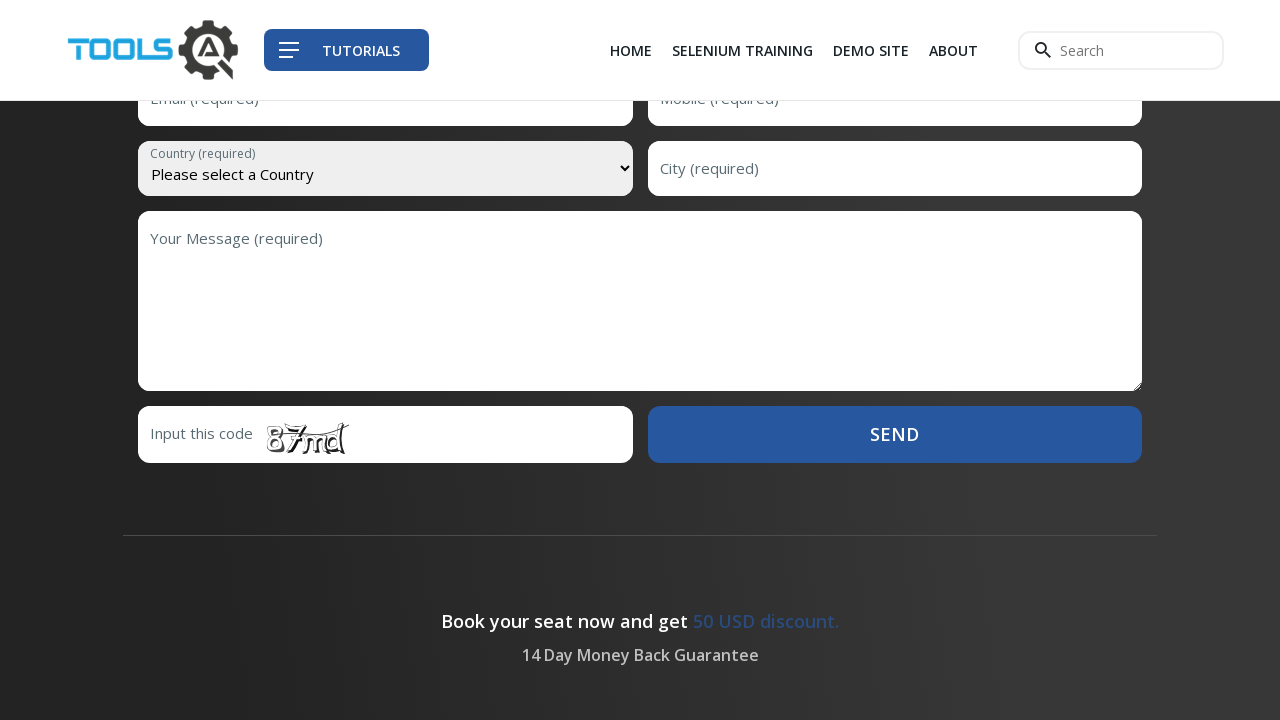

Filled first name field with 'abcdef' on xpath=//input[@id='first-name']
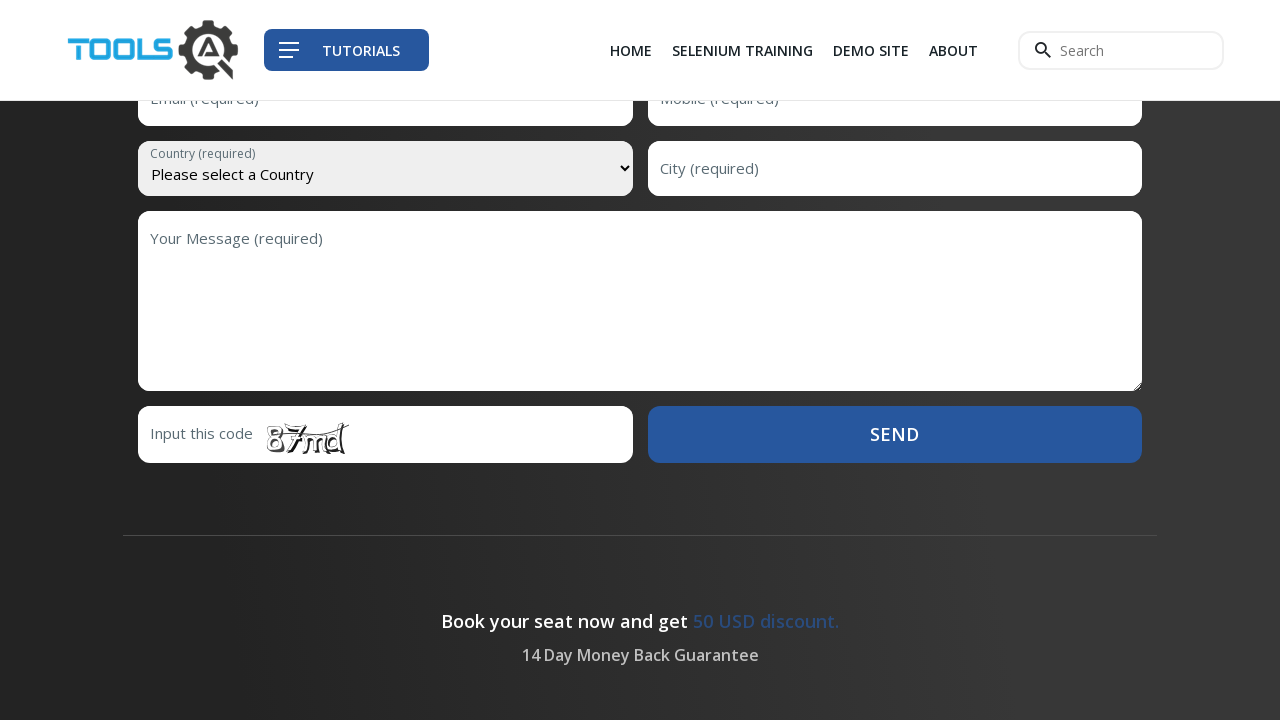

Filled last name field with 'xyz' on xpath=//input[@id='last-name']
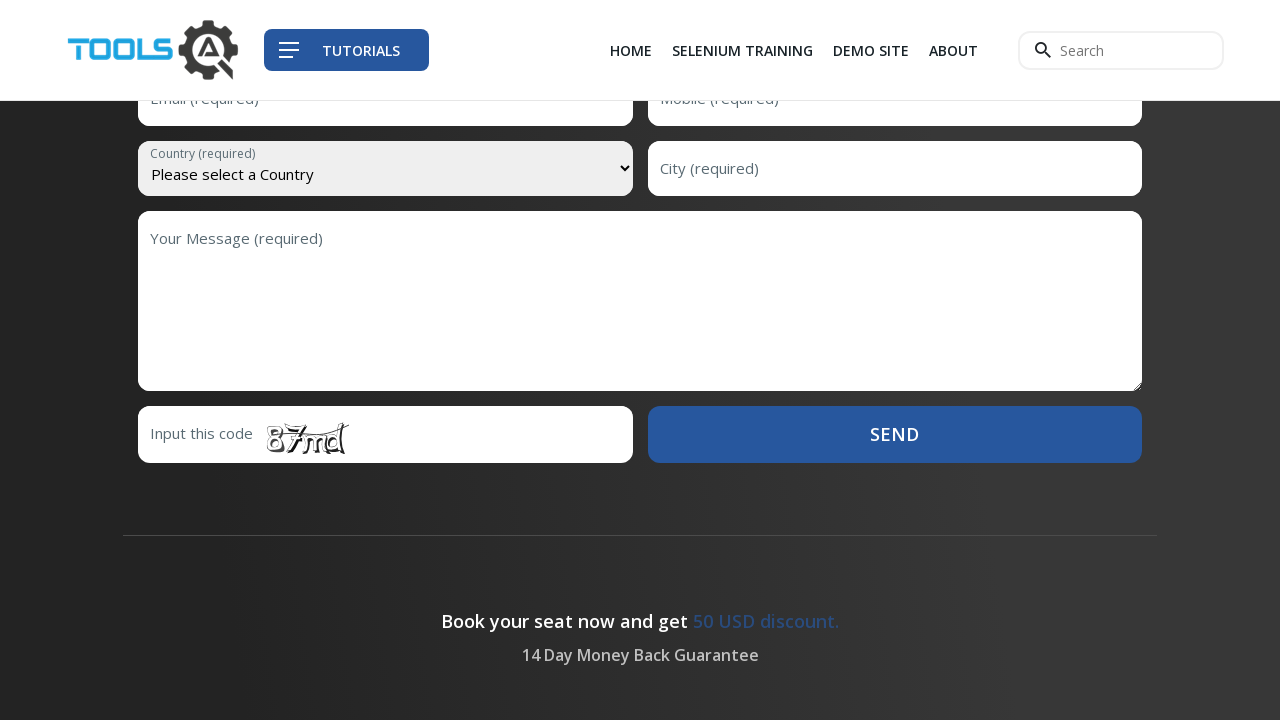

Filled email field with 'xyz@gmail.com' on xpath=//input[@id='email']
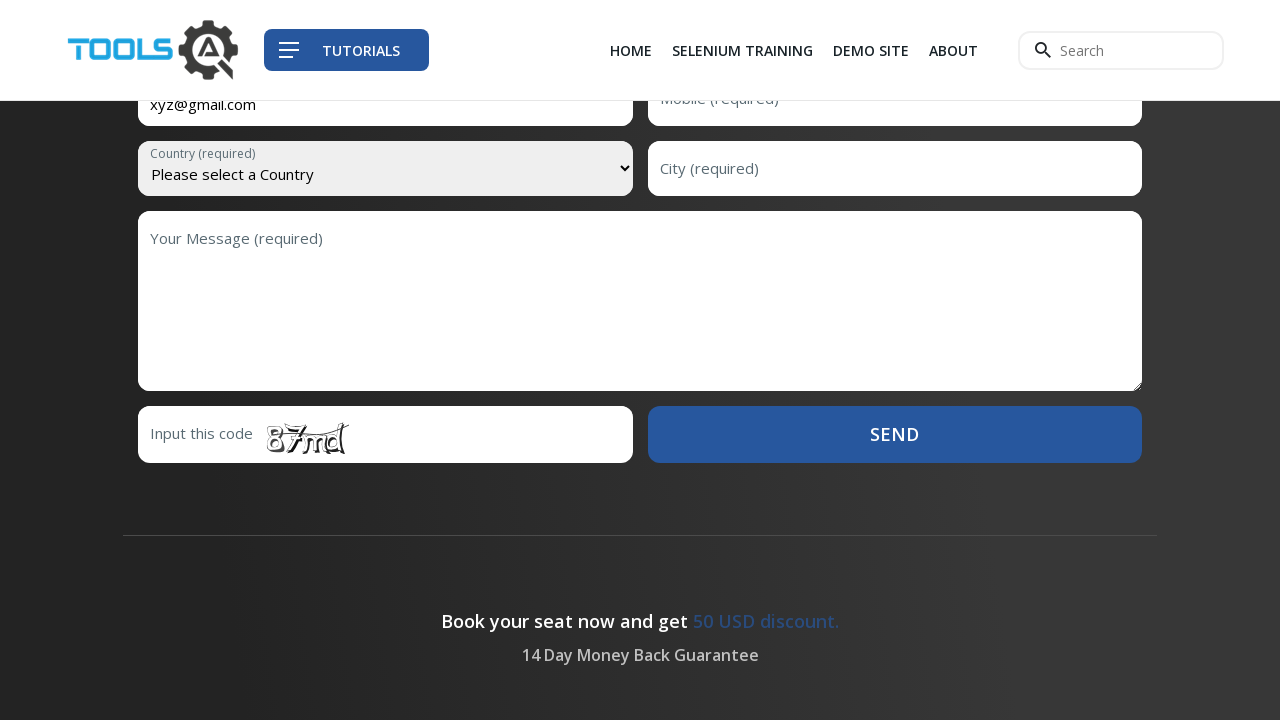

Filled mobile field with '9876543210' on xpath=//input[@id='mobile']
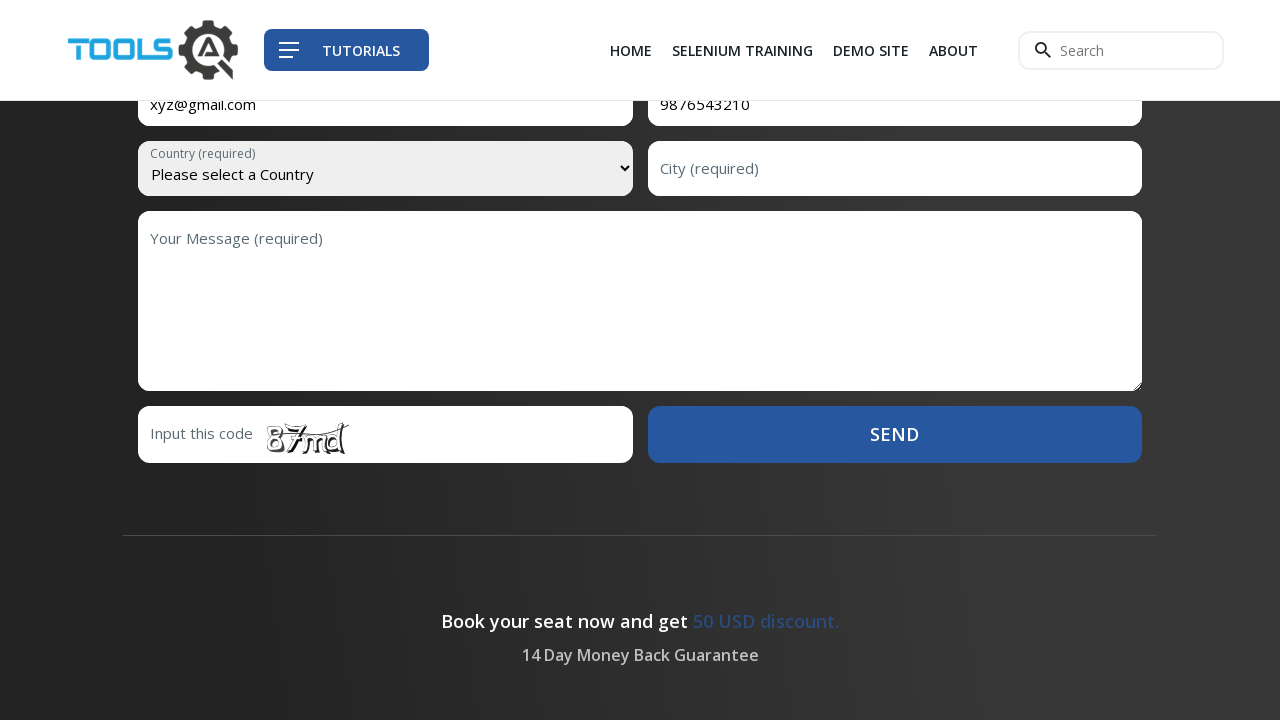

Selected country from dropdown (option 4) on xpath=//select[@name='country']
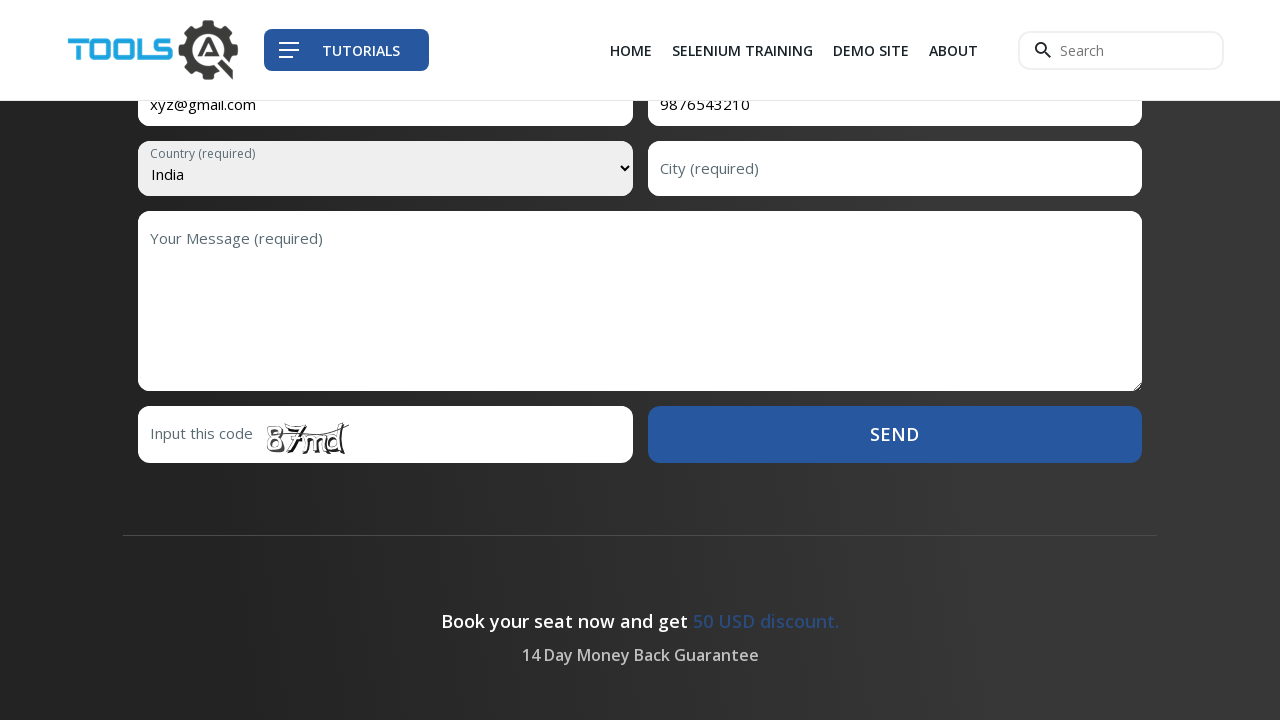

Filled city field with 'xyz' on xpath=//input[@id='city']
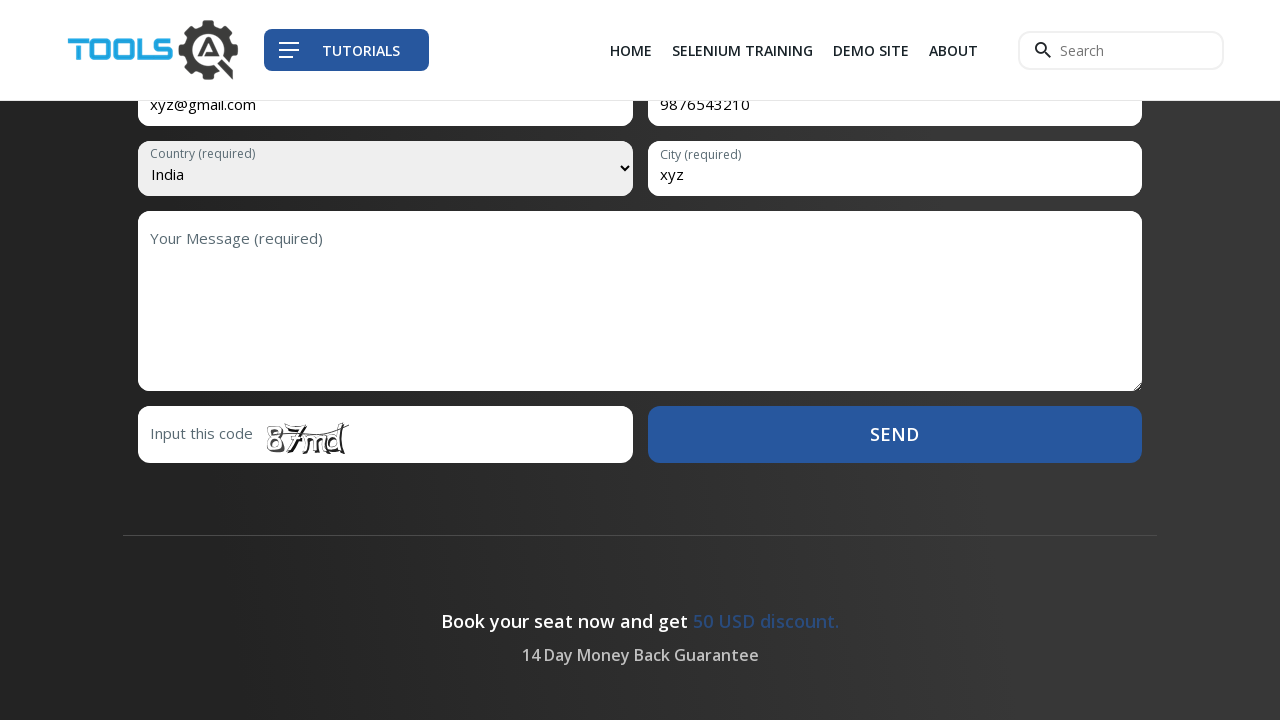

Filled message field with '@@@###***Hello World***###@@@' on xpath=//textarea[@class='upcoming__registration--input']
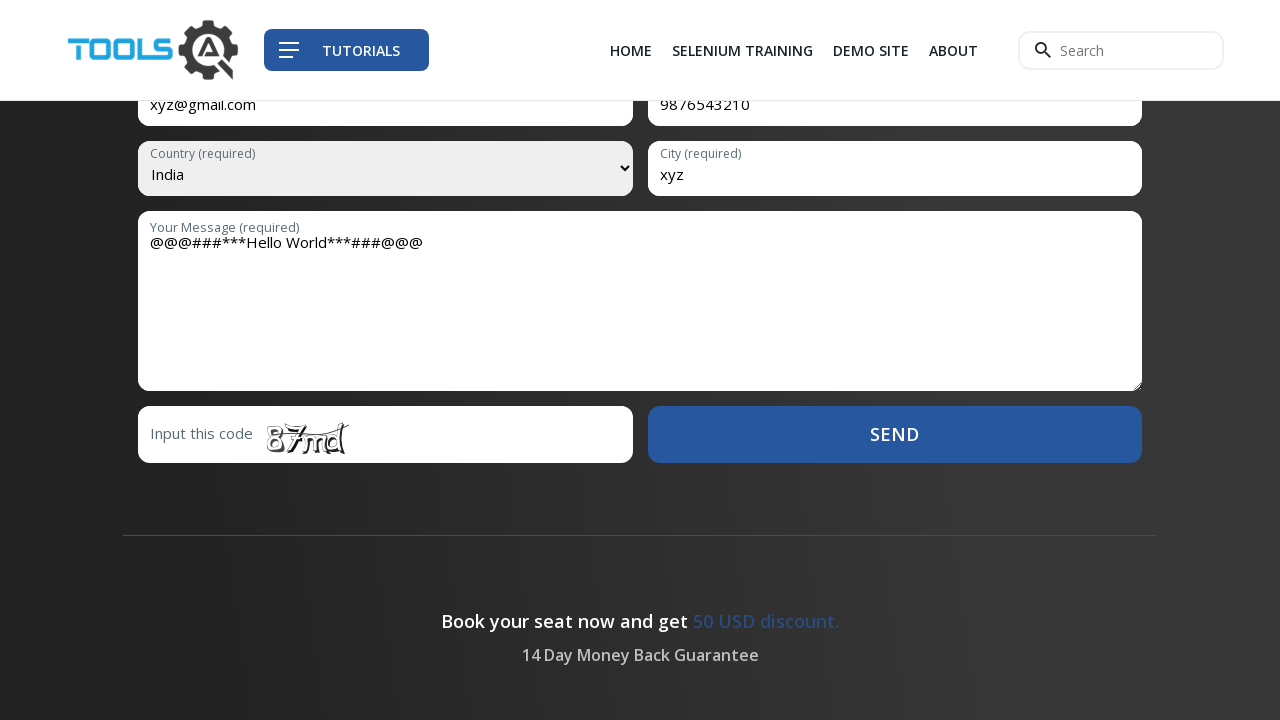

Clicked submit button to complete registration form at (895, 434) on xpath=//button[@class='btn btn-block btn-primary']
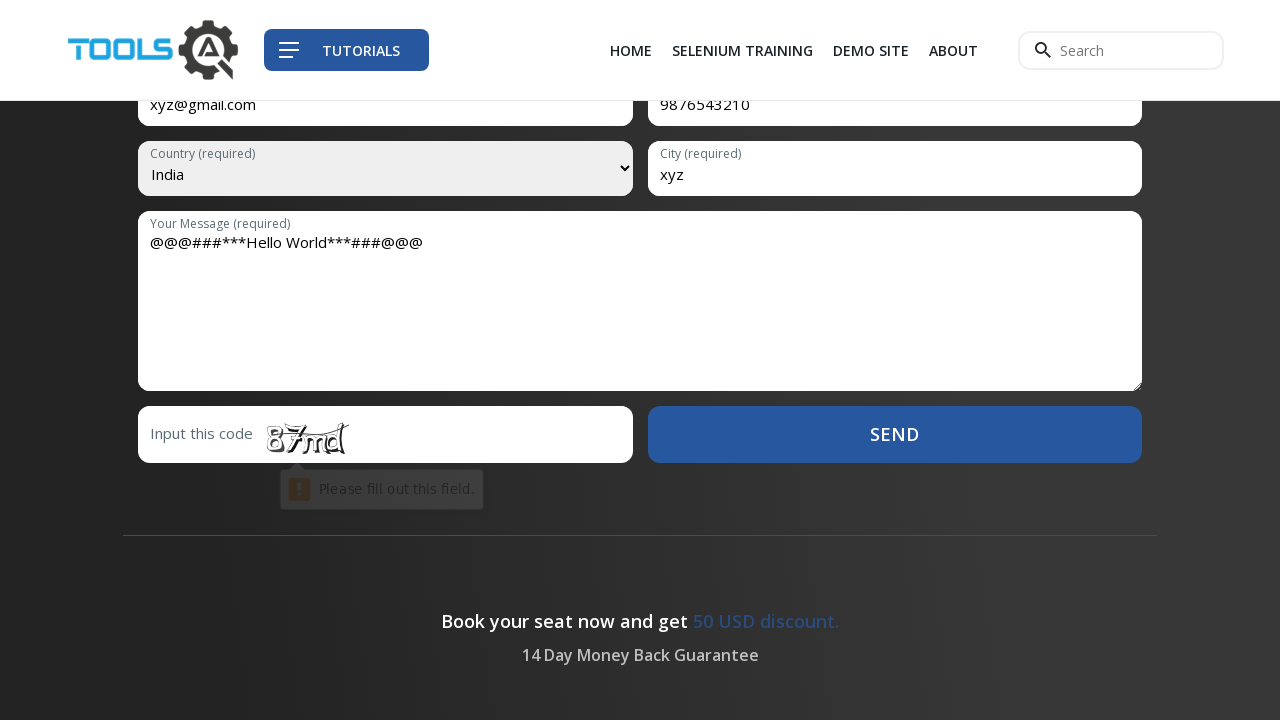

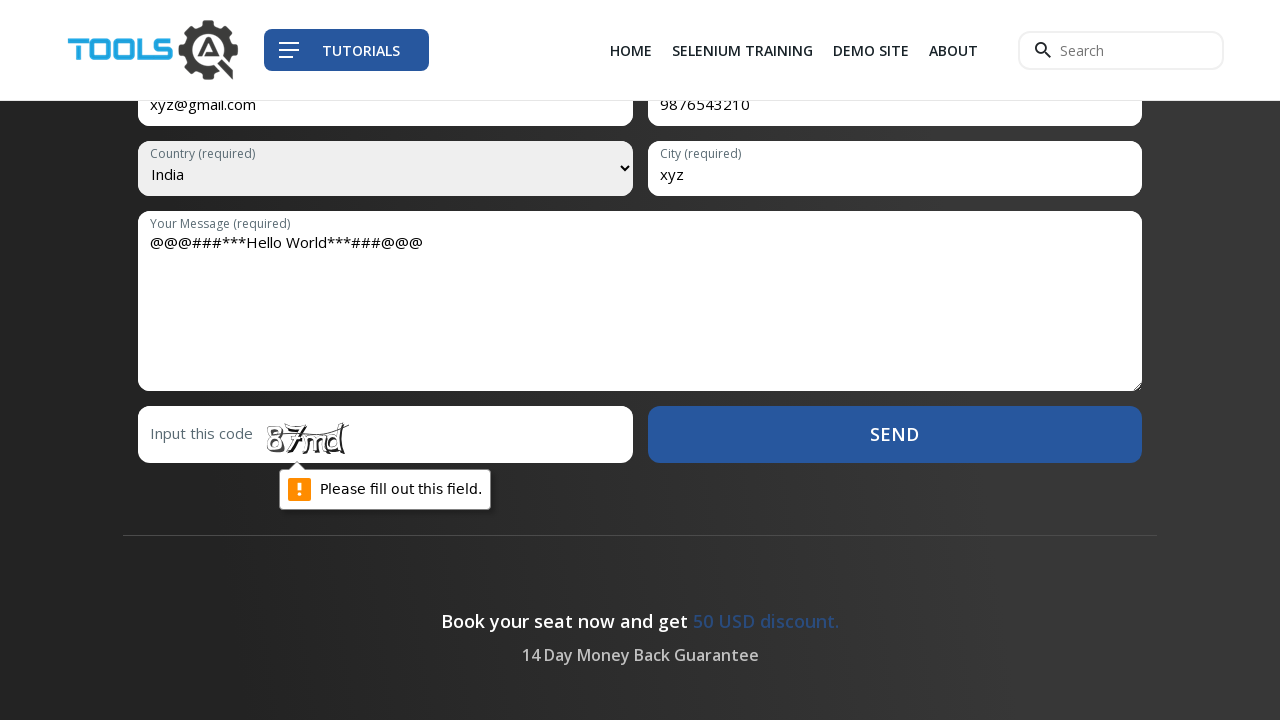